Tests the browser back button functionality with different filter views

Starting URL: https://demo.playwright.dev/todomvc

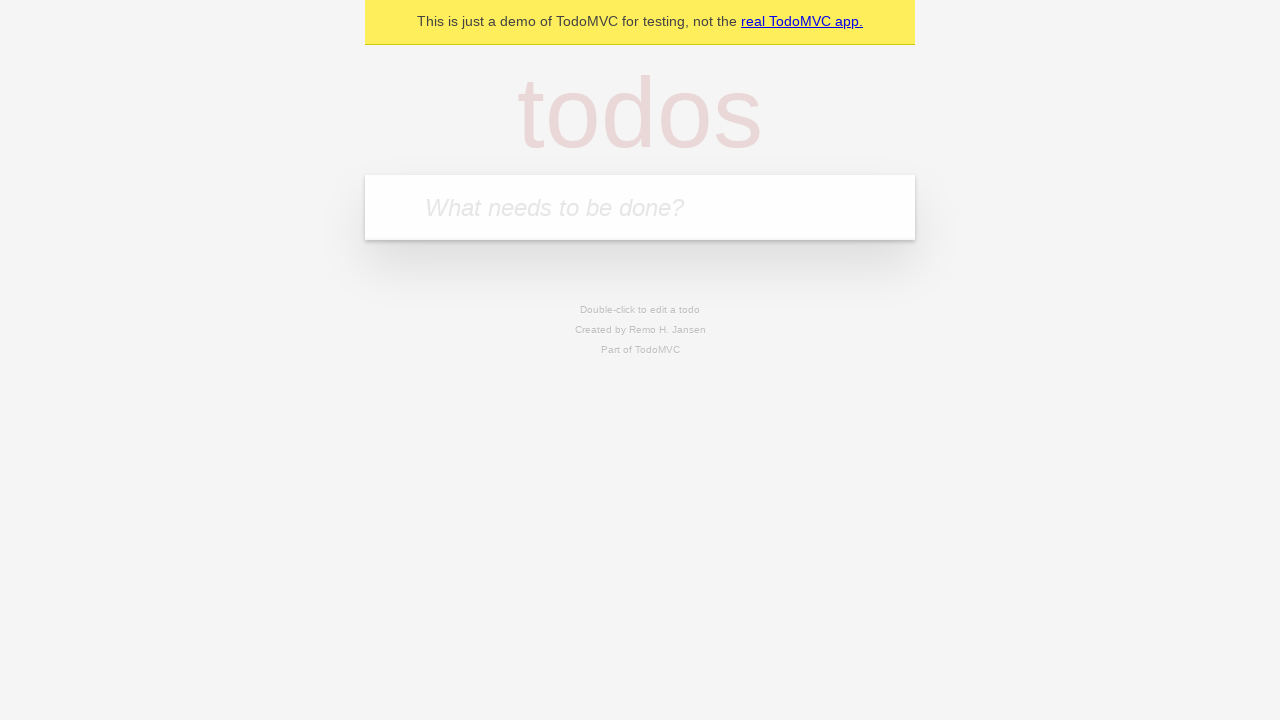

Filled todo input with 'buy some cheese' on internal:attr=[placeholder="What needs to be done?"i]
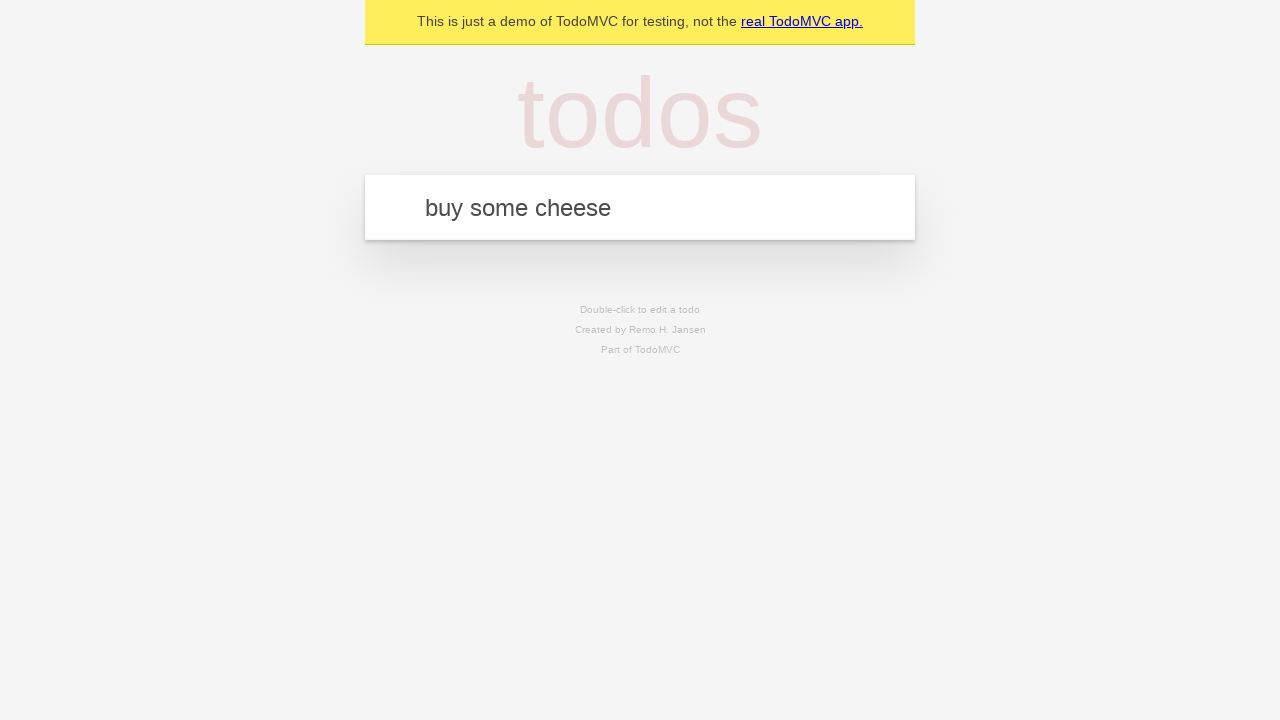

Pressed Enter to create todo 'buy some cheese' on internal:attr=[placeholder="What needs to be done?"i]
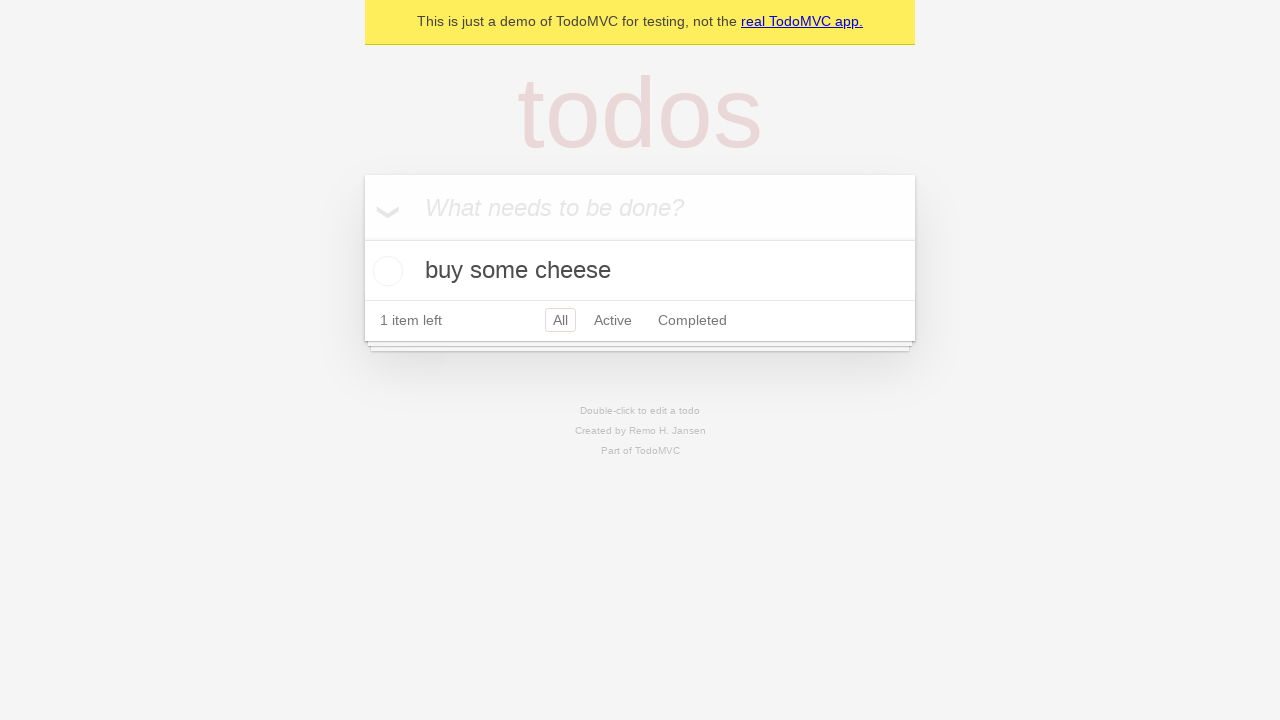

Filled todo input with 'feed the cat' on internal:attr=[placeholder="What needs to be done?"i]
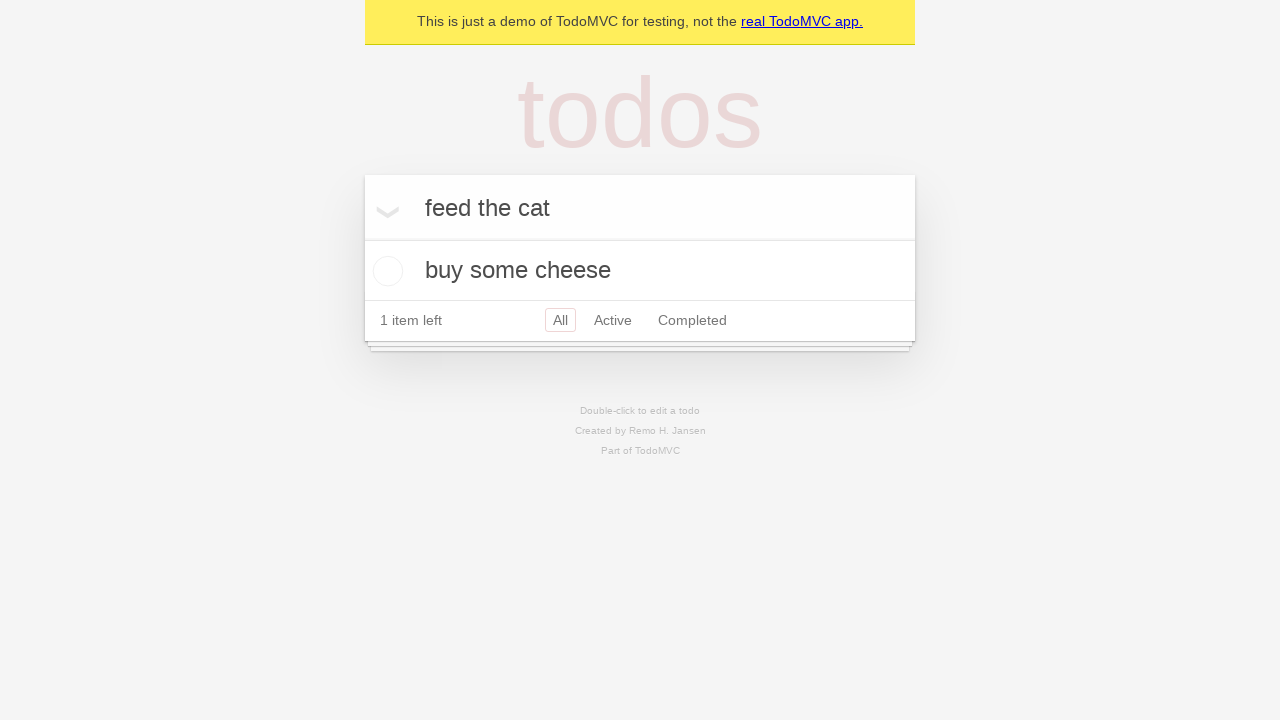

Pressed Enter to create todo 'feed the cat' on internal:attr=[placeholder="What needs to be done?"i]
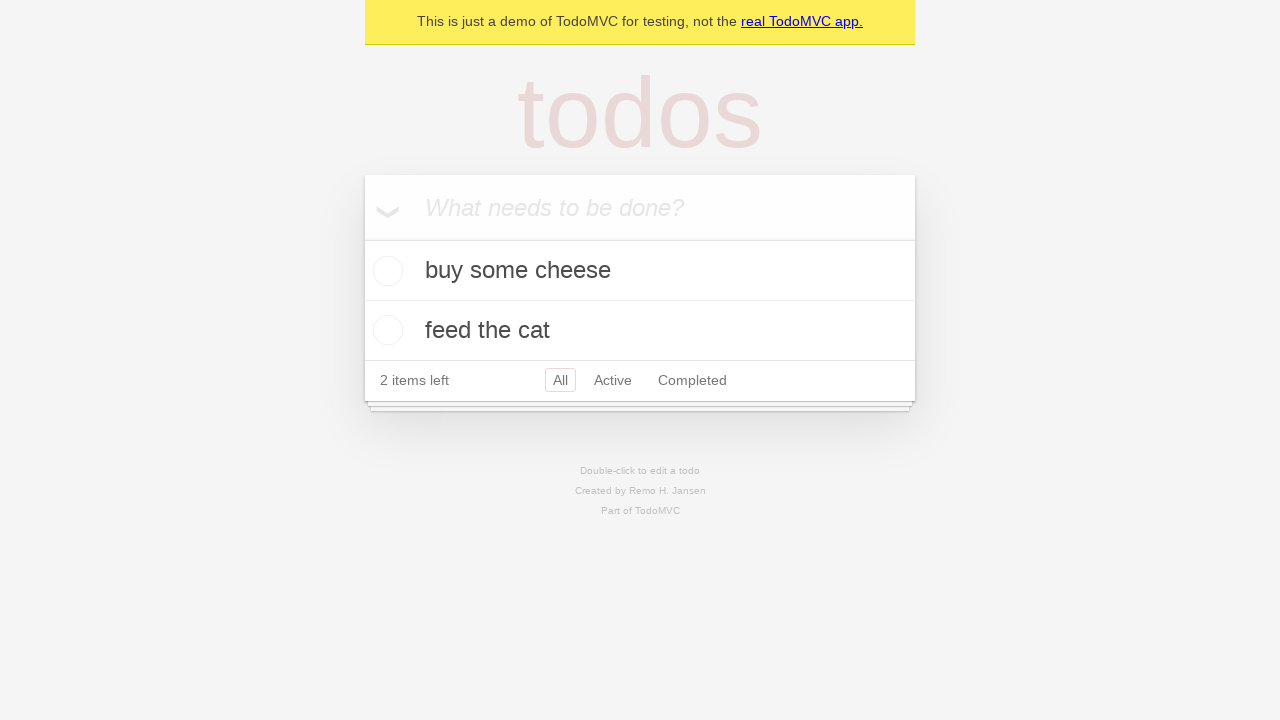

Filled todo input with 'book a doctors appointment' on internal:attr=[placeholder="What needs to be done?"i]
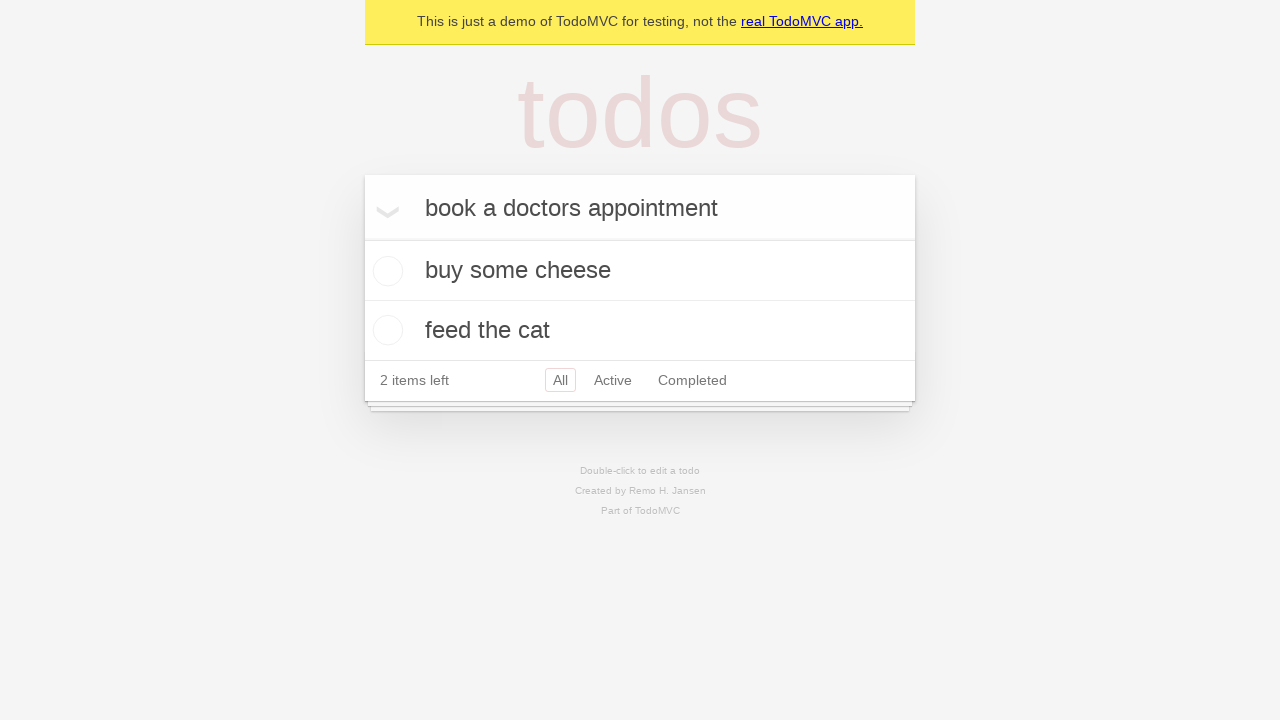

Pressed Enter to create todo 'book a doctors appointment' on internal:attr=[placeholder="What needs to be done?"i]
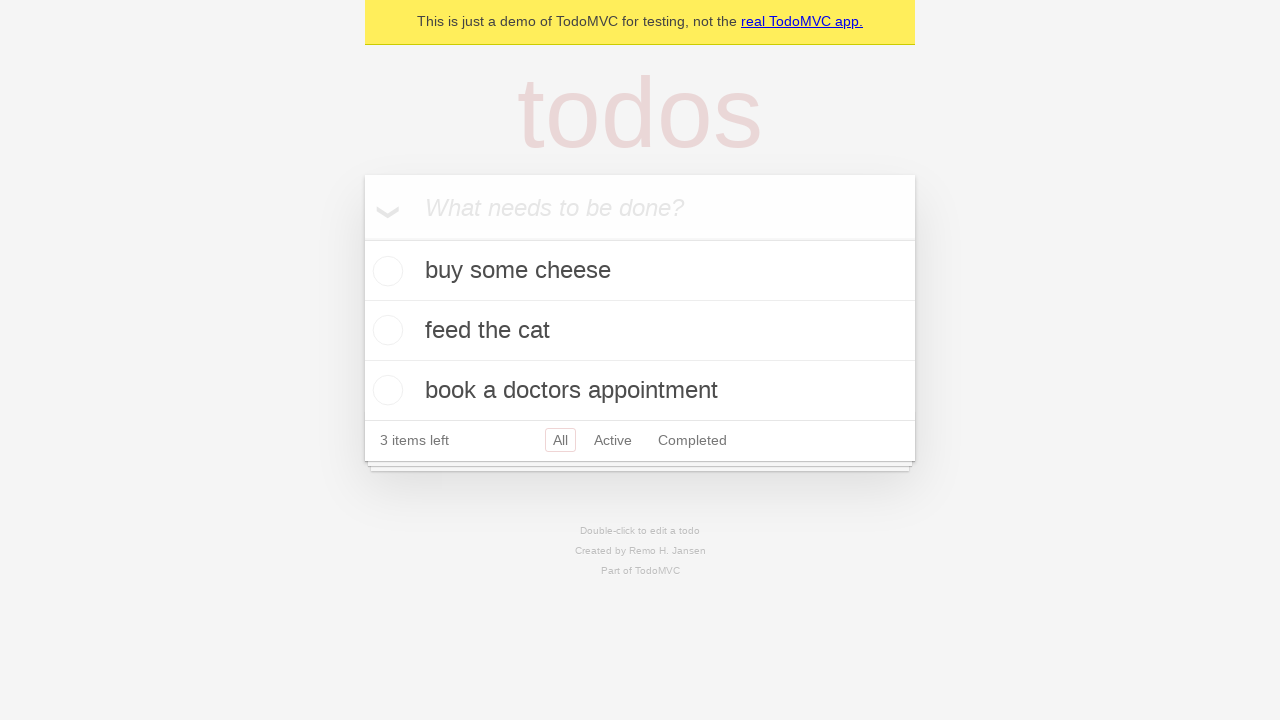

Waited for all 3 todo items to load
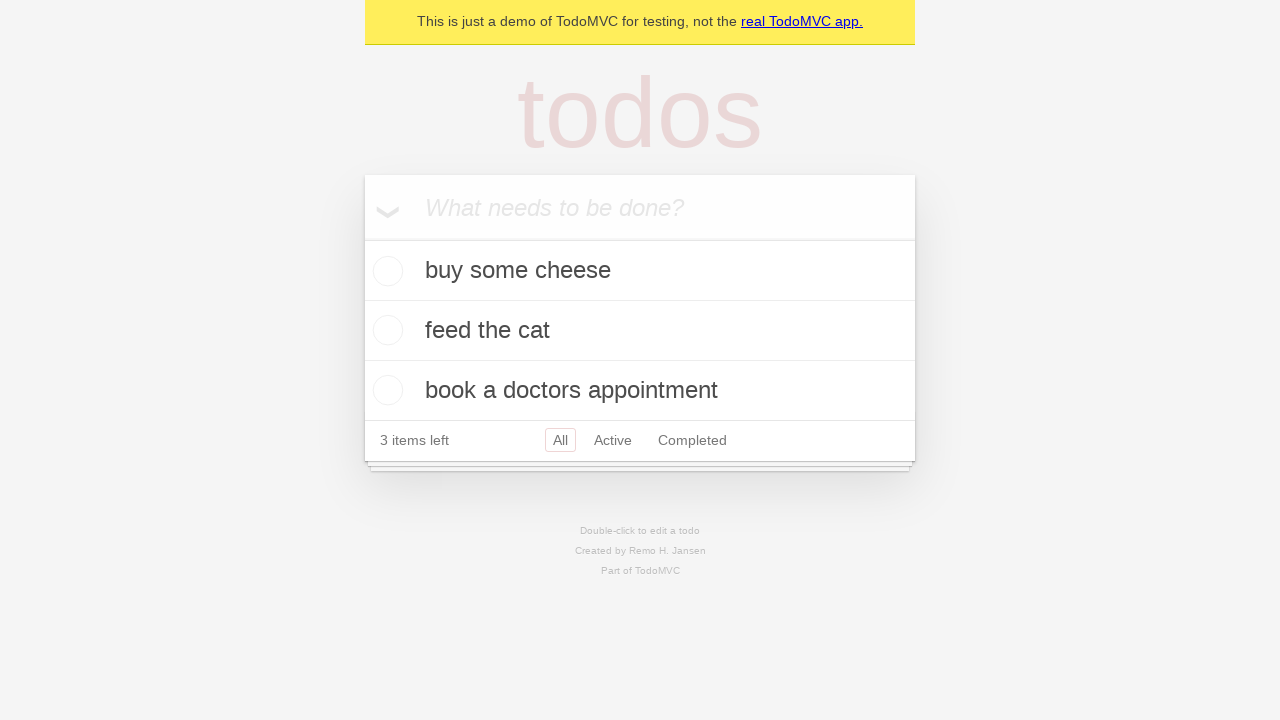

Checked the second todo item as completed at (385, 330) on [data-testid='todo-item'] >> nth=1 >> internal:role=checkbox
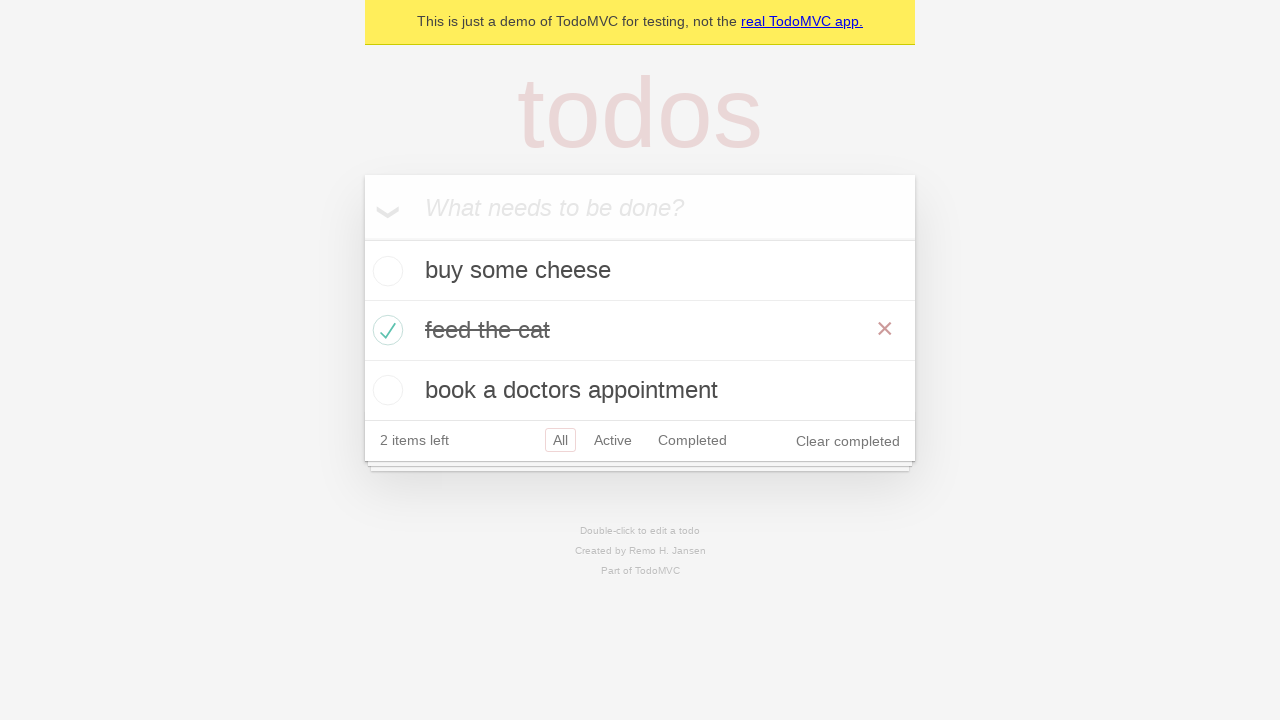

Clicked 'All' filter link at (560, 440) on internal:role=link[name="All"i]
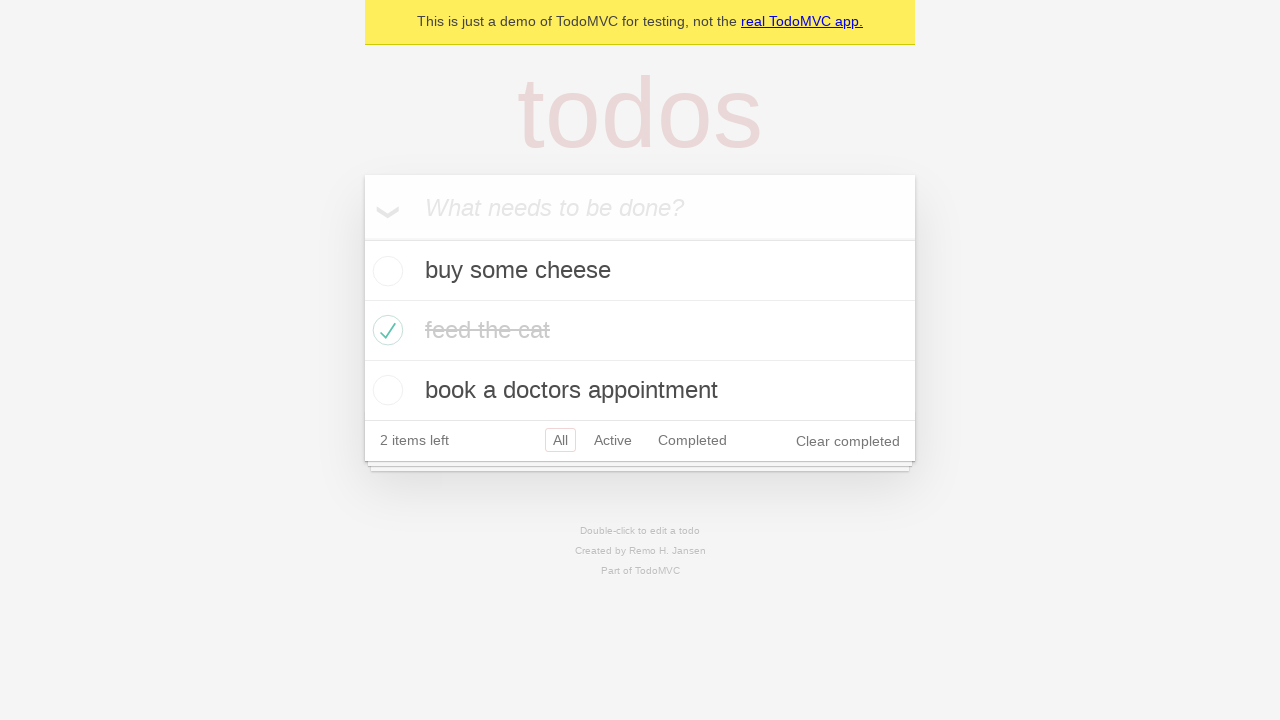

Clicked 'Active' filter link at (613, 440) on internal:role=link[name="Active"i]
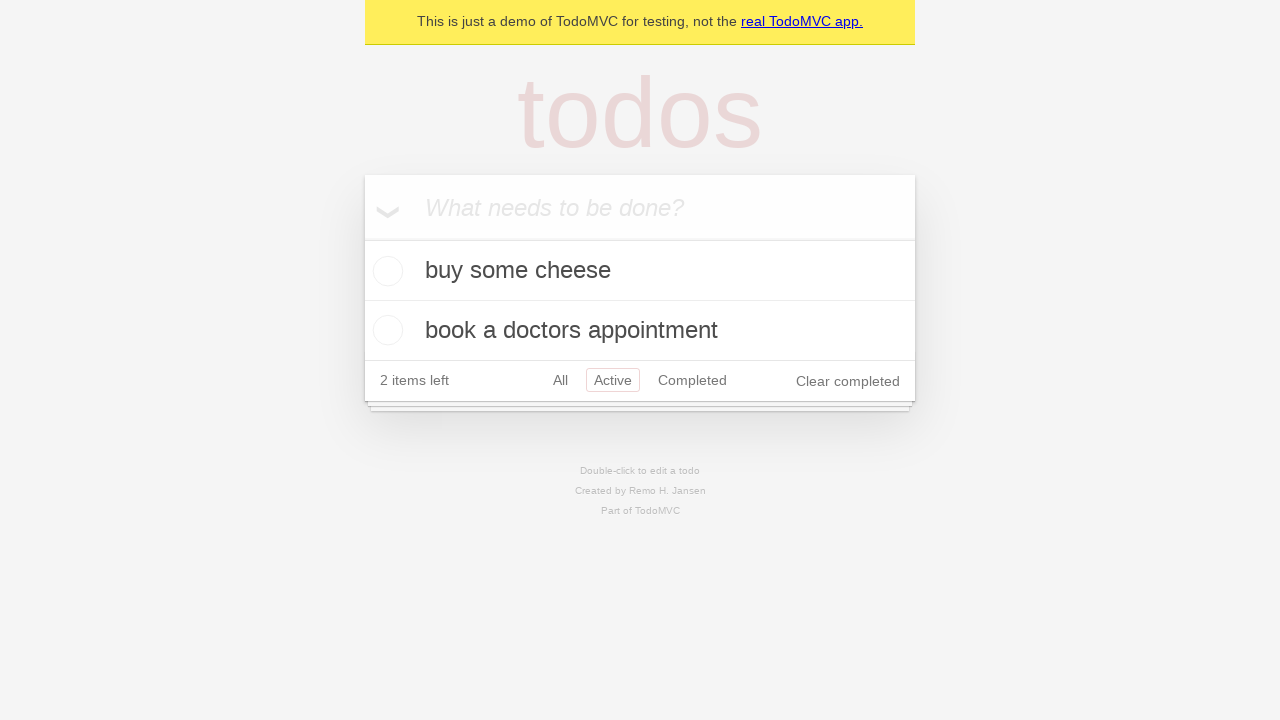

Clicked 'Completed' filter link at (692, 380) on internal:role=link[name="Completed"i]
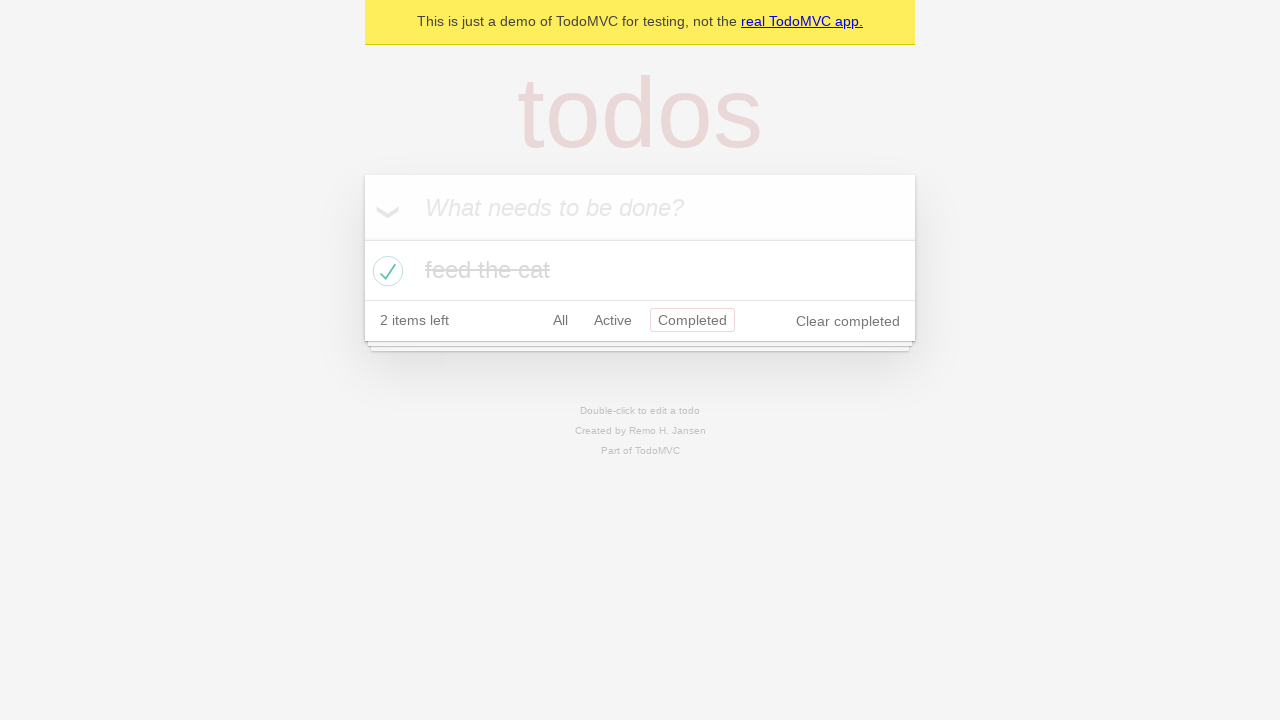

Used browser back button to return to 'Active' filter view
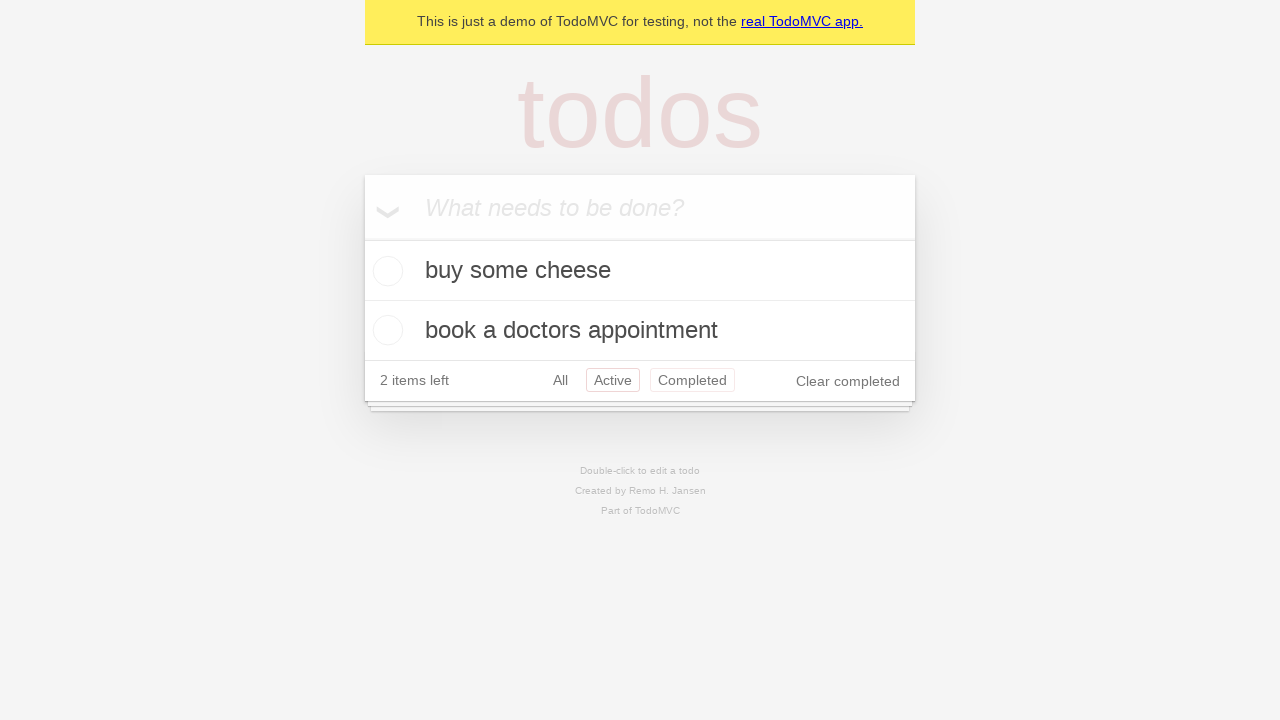

Used browser back button to return to 'All' filter view
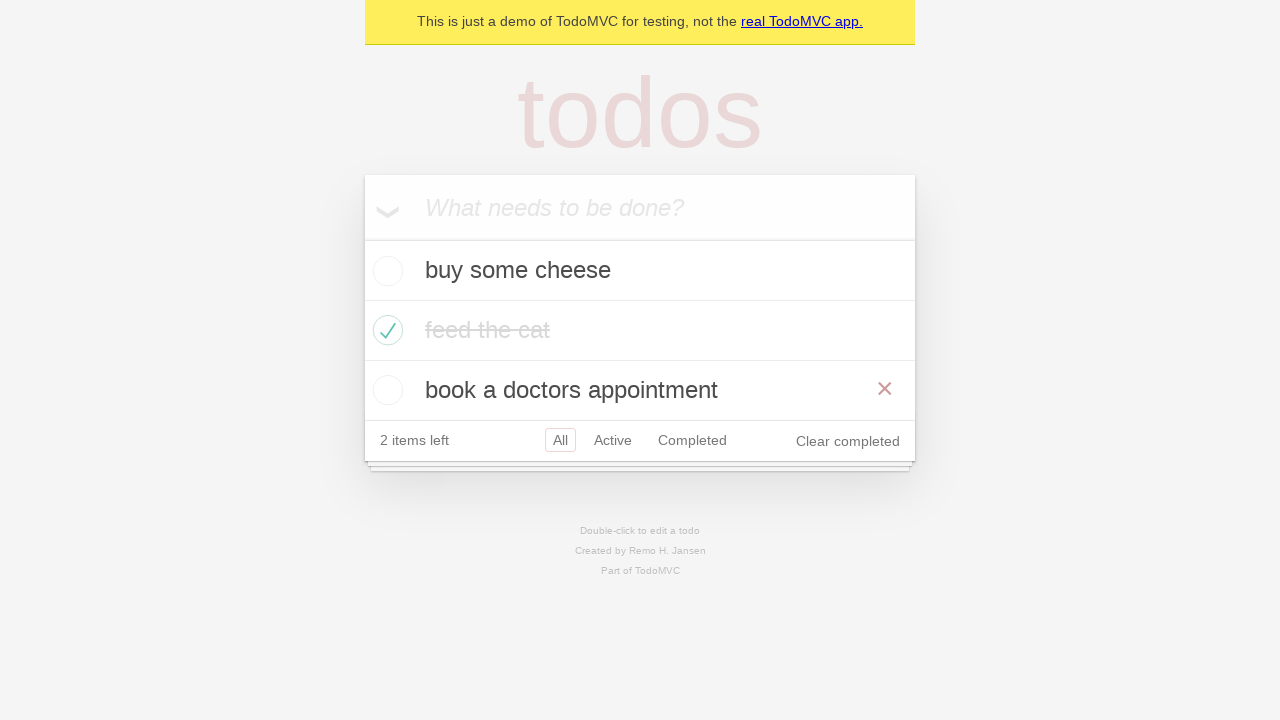

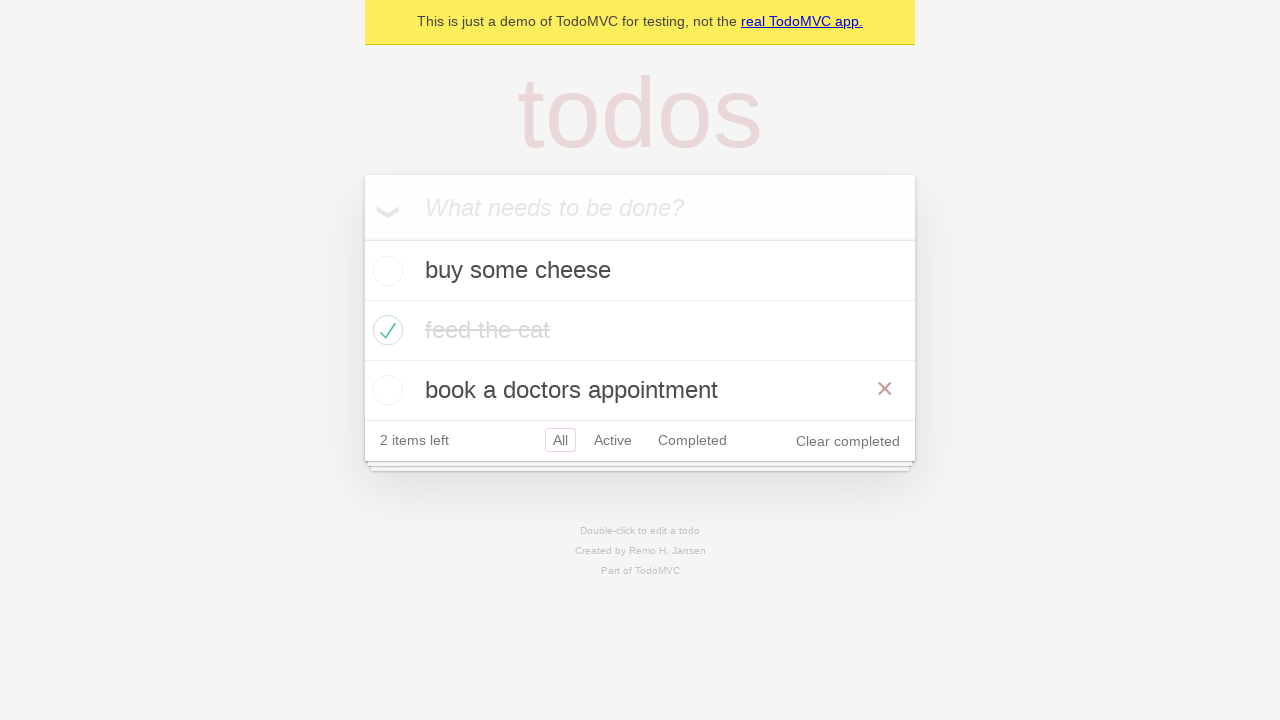